Tests adding specific items to a shopping cart on a practice e-commerce site by iterating through product list and clicking "Add to cart" for matching vegetables (Brocolli, Cucumber, Carrot, Pumpkin).

Starting URL: https://rahulshettyacademy.com/seleniumPractise/#/

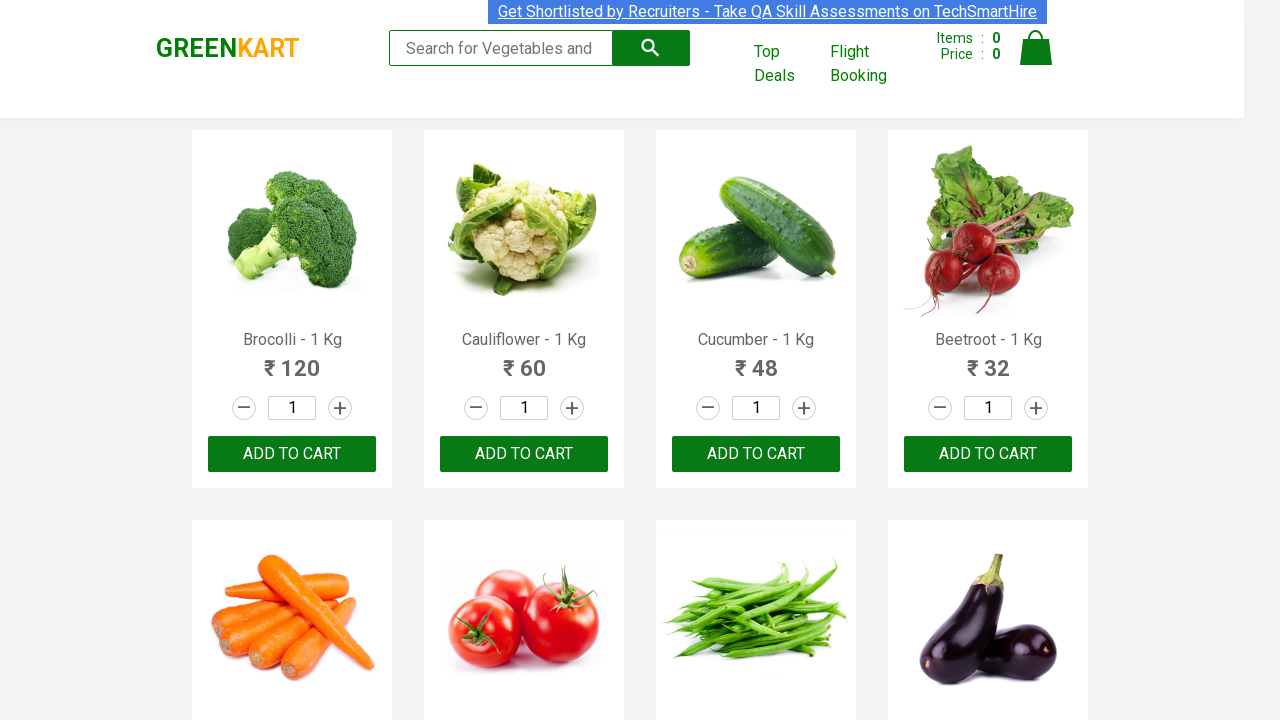

Waited for product names to load on the page
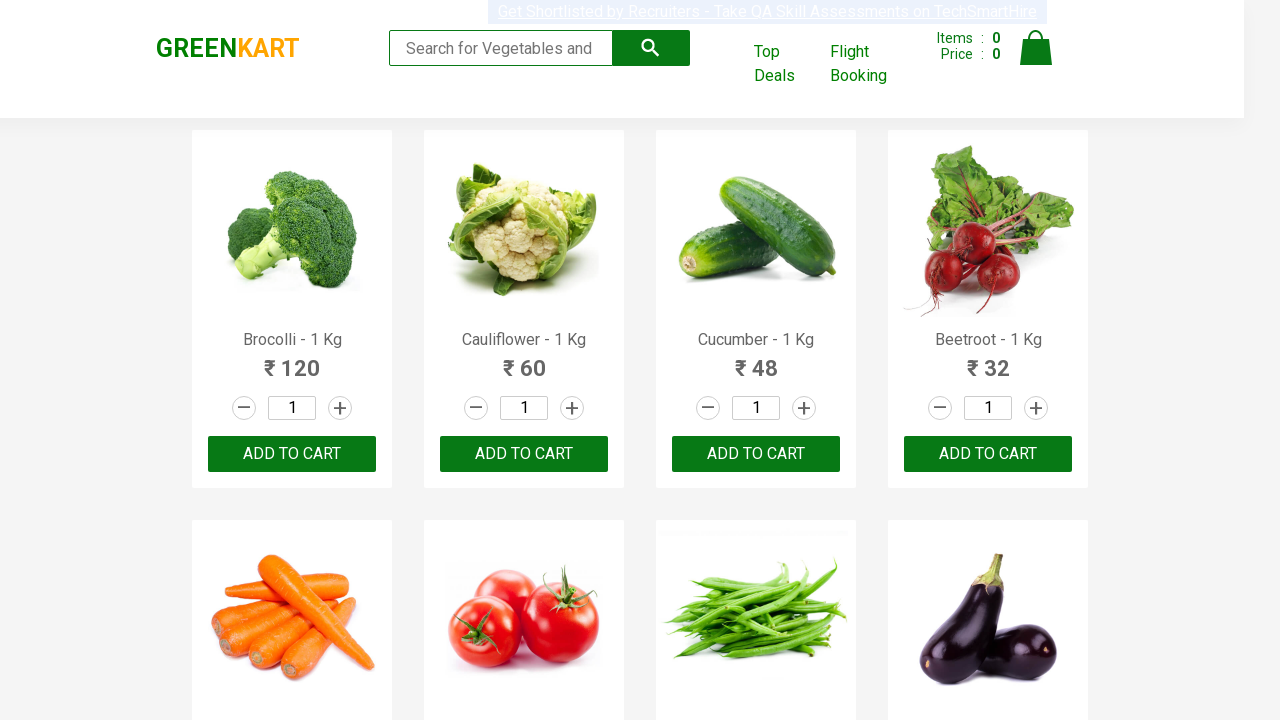

Retrieved all product name elements from the page
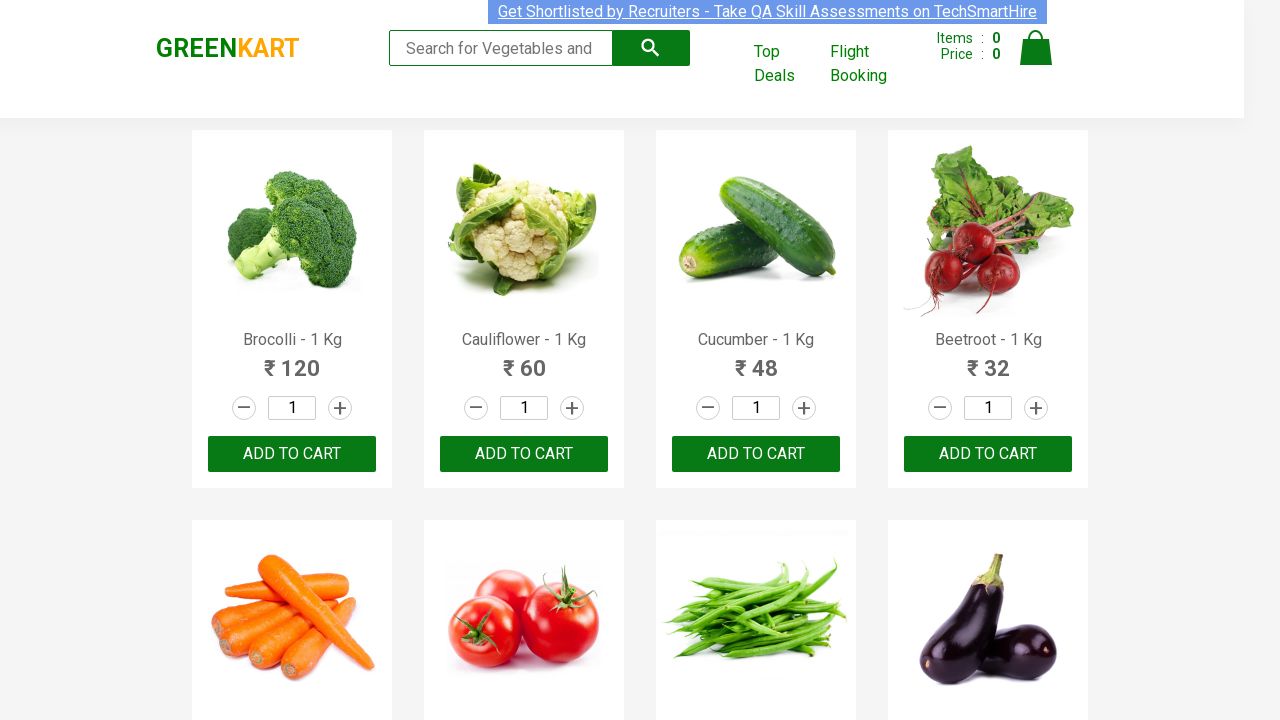

Clicked 'Add to cart' button for Brocolli at (292, 454) on div.product-action button >> nth=0
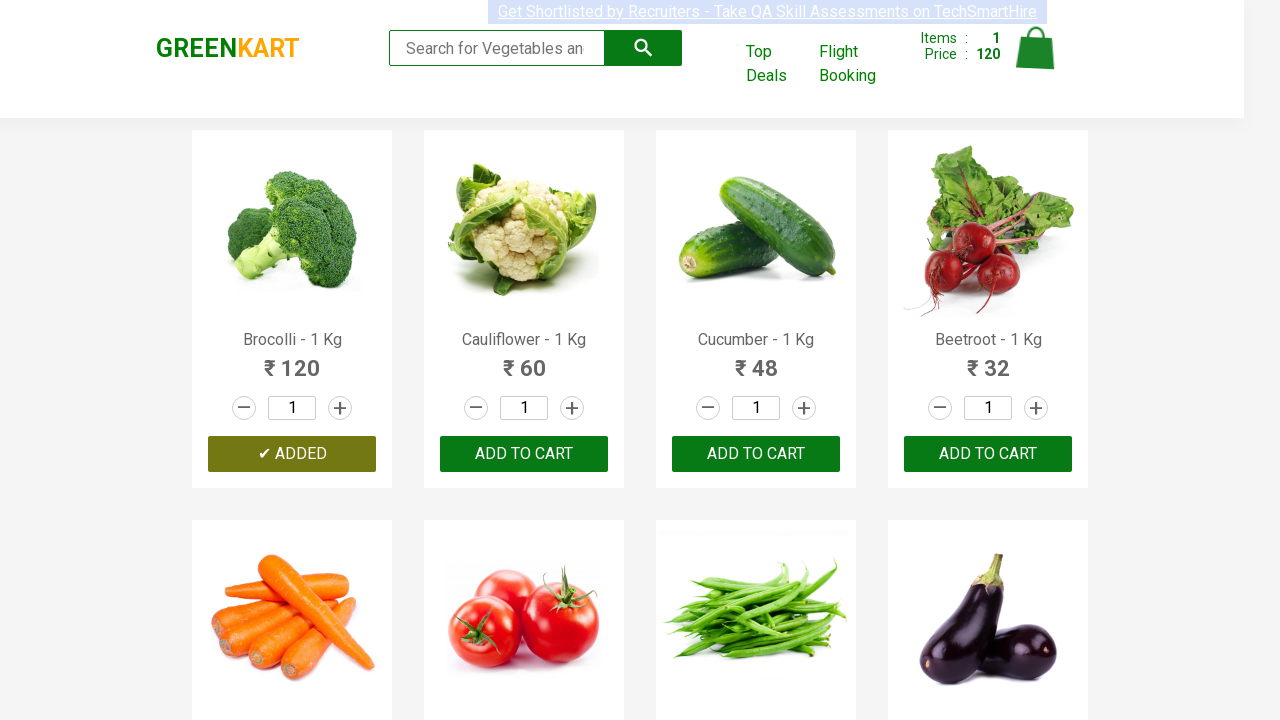

Waited for cart to update after adding Brocolli
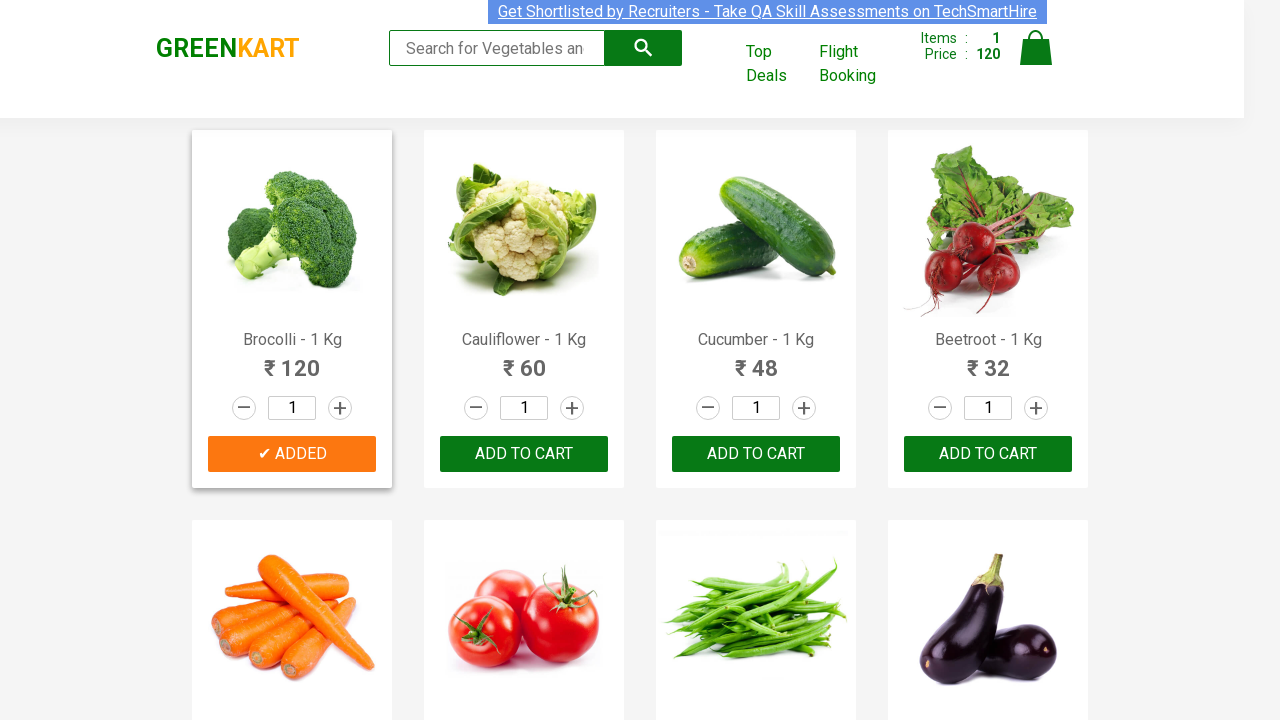

Clicked 'Add to cart' button for Cucumber at (756, 454) on div.product-action button >> nth=2
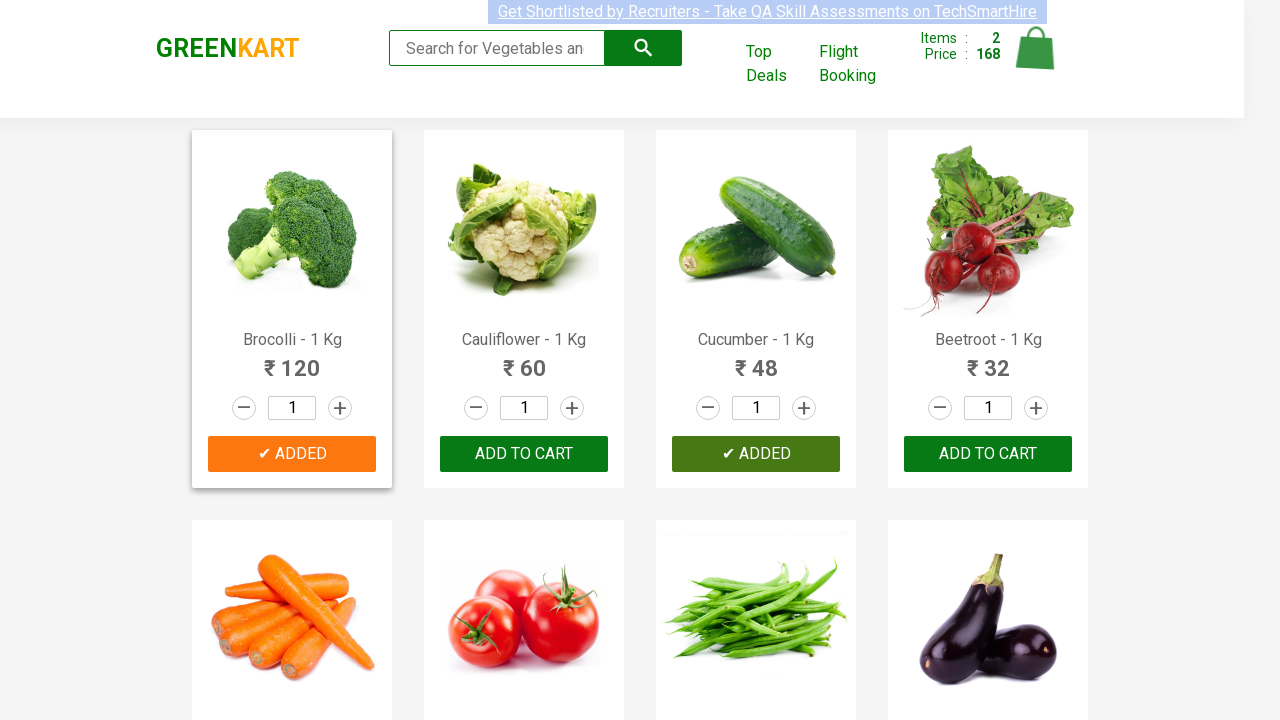

Waited for cart to update after adding Cucumber
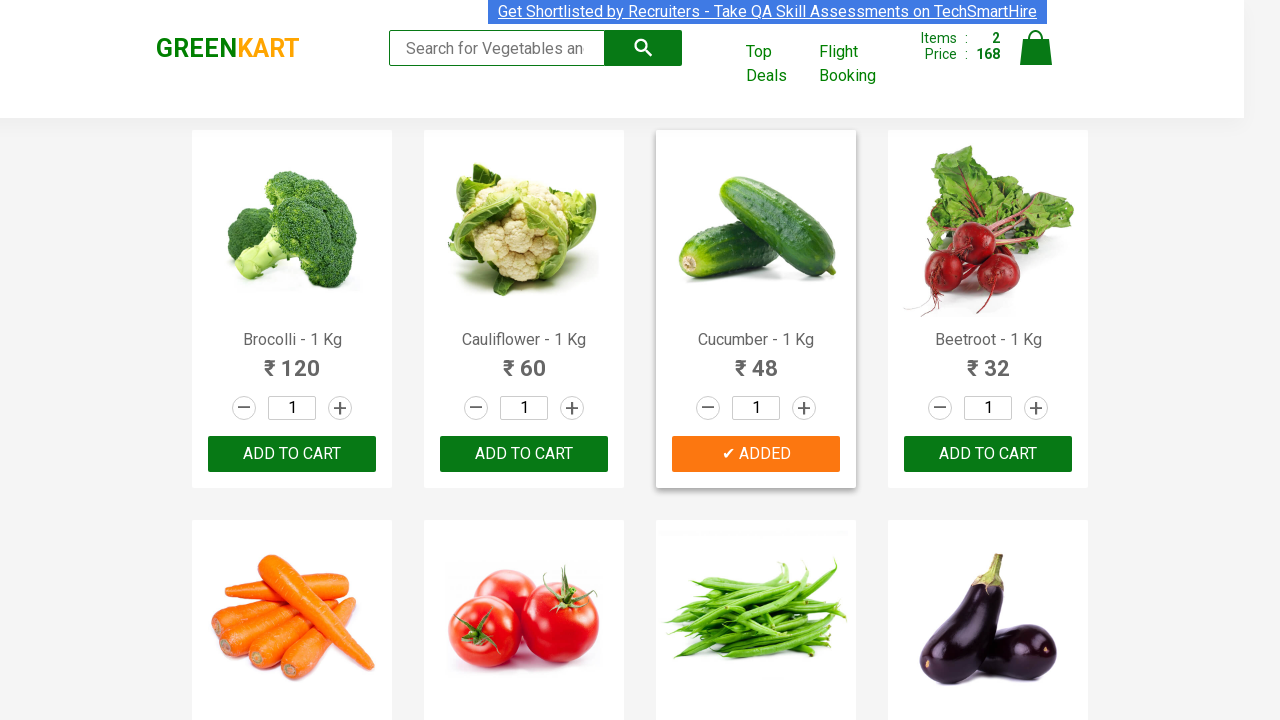

Clicked 'Add to cart' button for Carrot at (292, 360) on div.product-action button >> nth=4
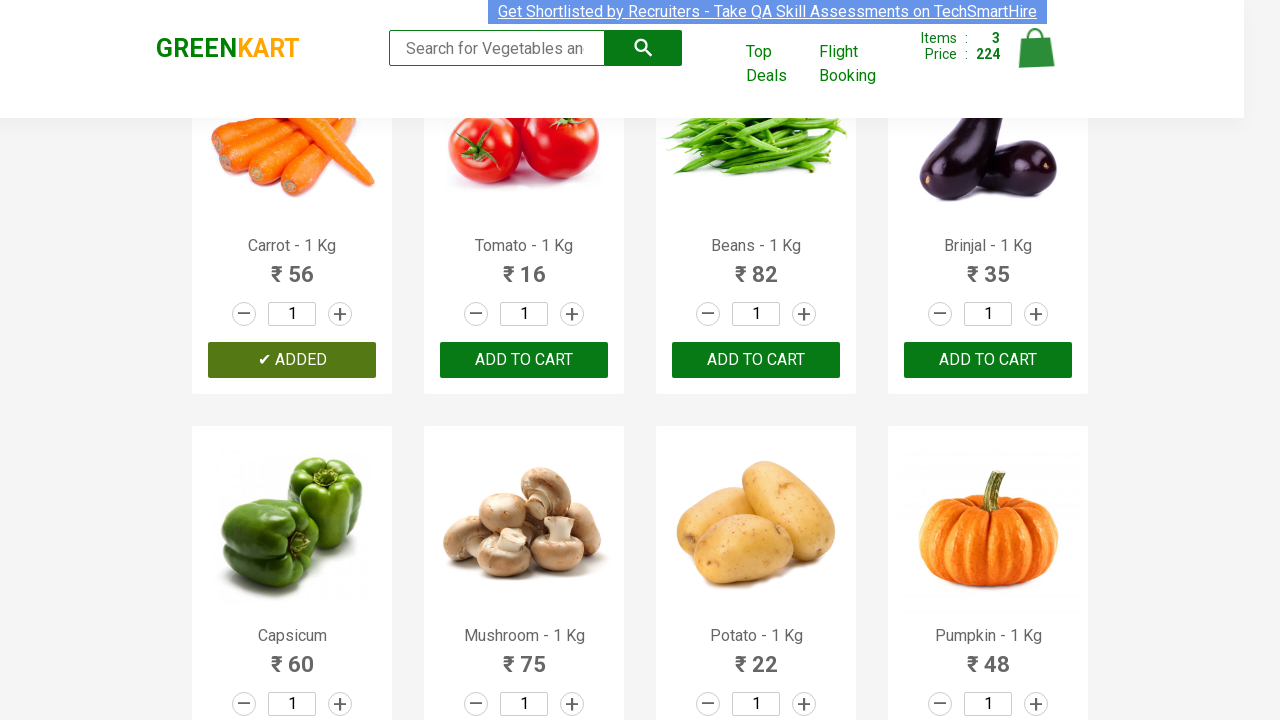

Waited for cart to update after adding Carrot
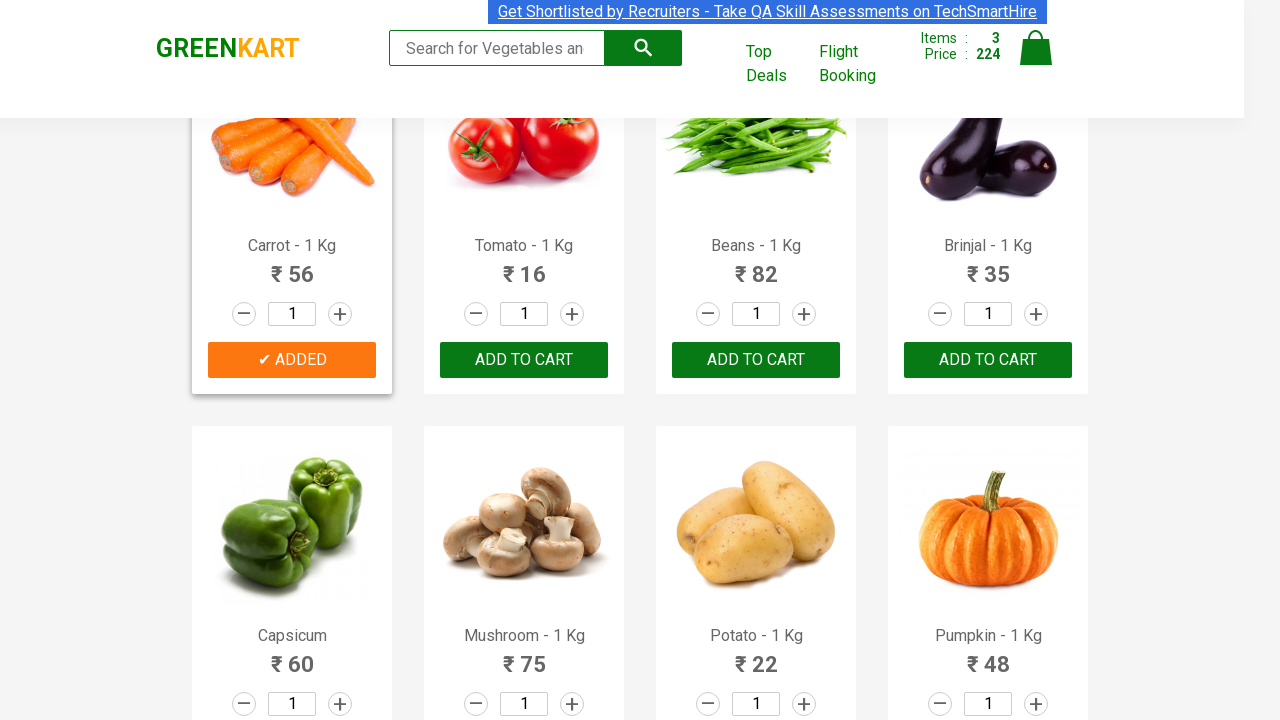

Clicked 'Add to cart' button for Pumpkin at (988, 360) on div.product-action button >> nth=11
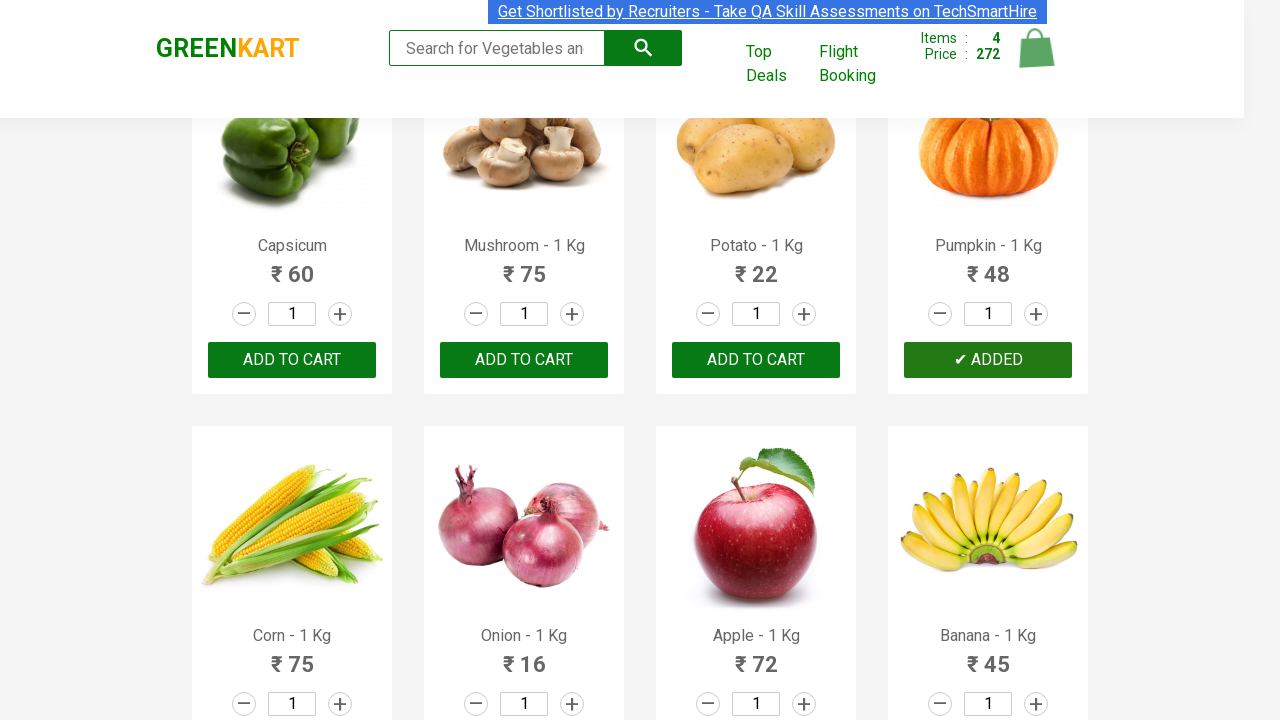

Waited for cart to update after adding Pumpkin
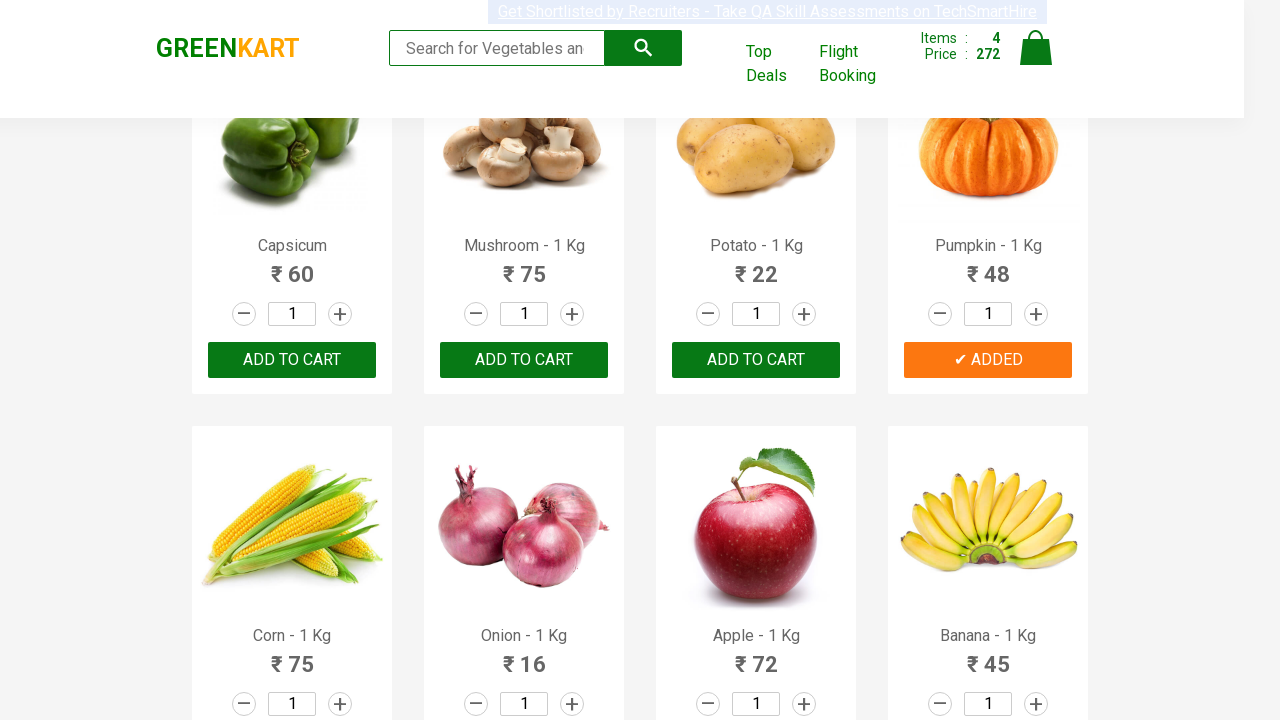

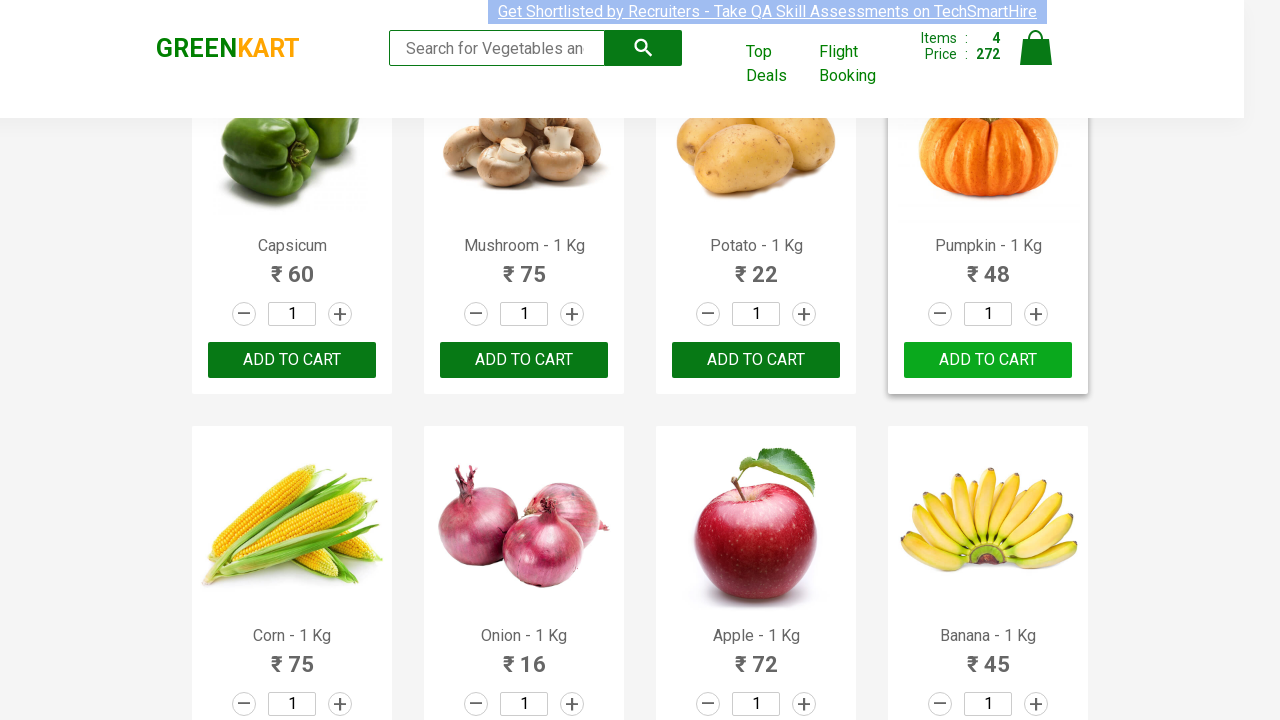